Tests checkbox functionality by clicking on checkboxes if they are not selected and verifying they become checked

Starting URL: https://the-internet.herokuapp.com/checkboxes

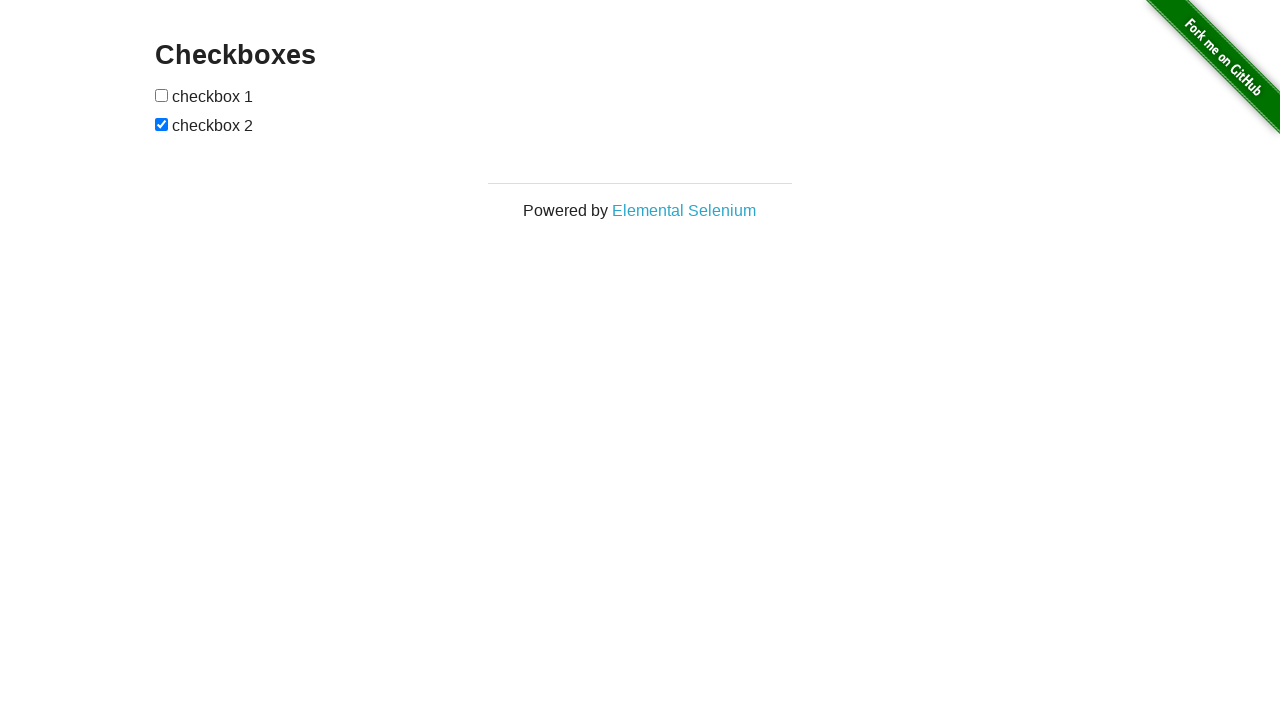

Navigated to checkboxes test page
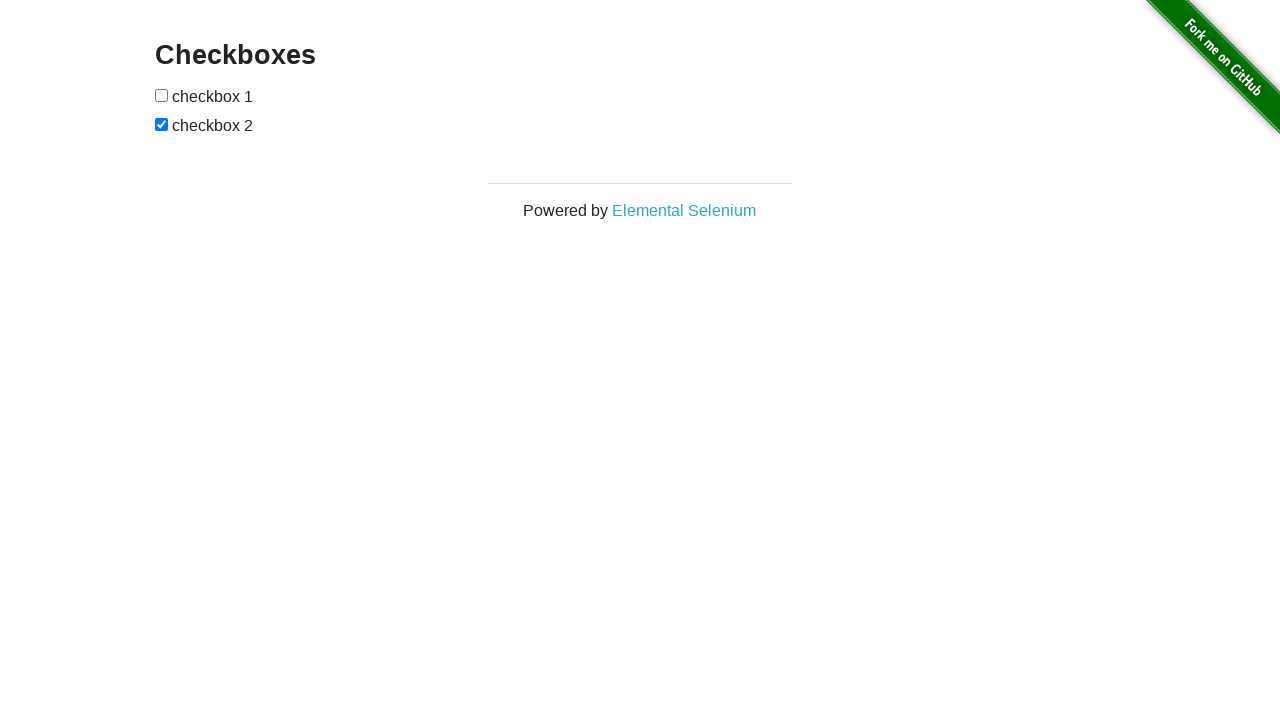

Located all checkboxes on the page
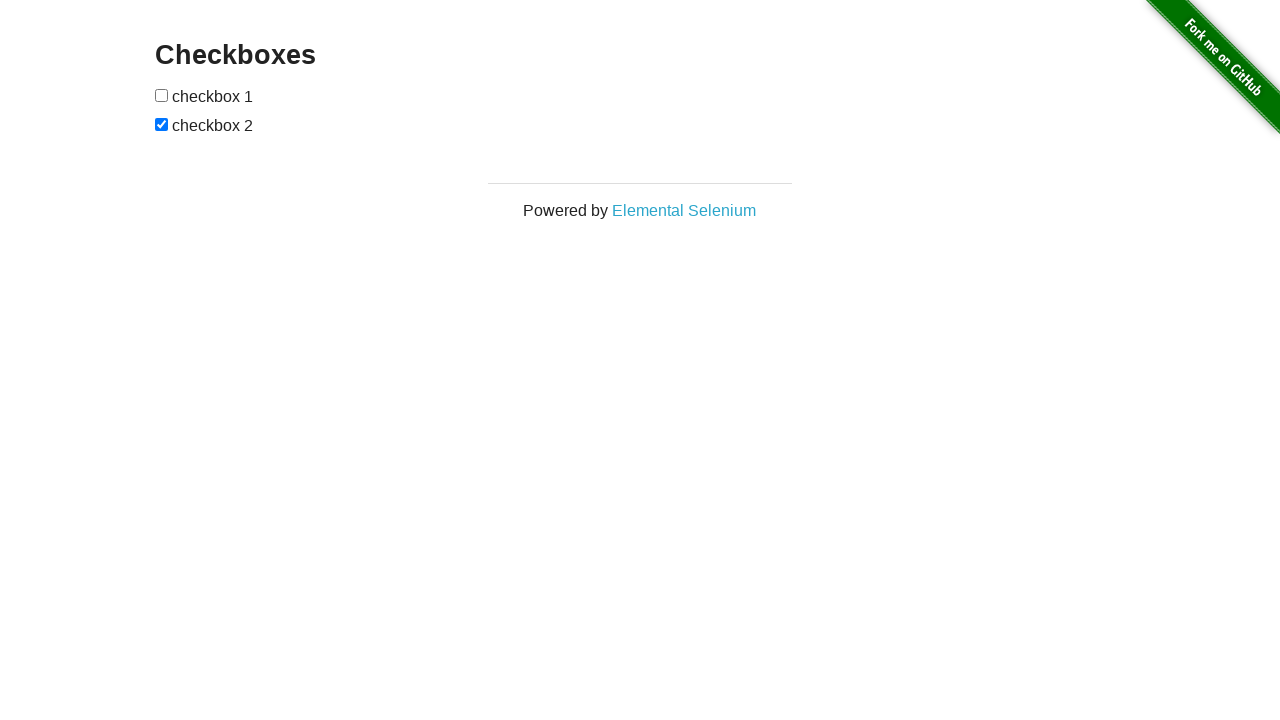

Retrieved first checkbox element
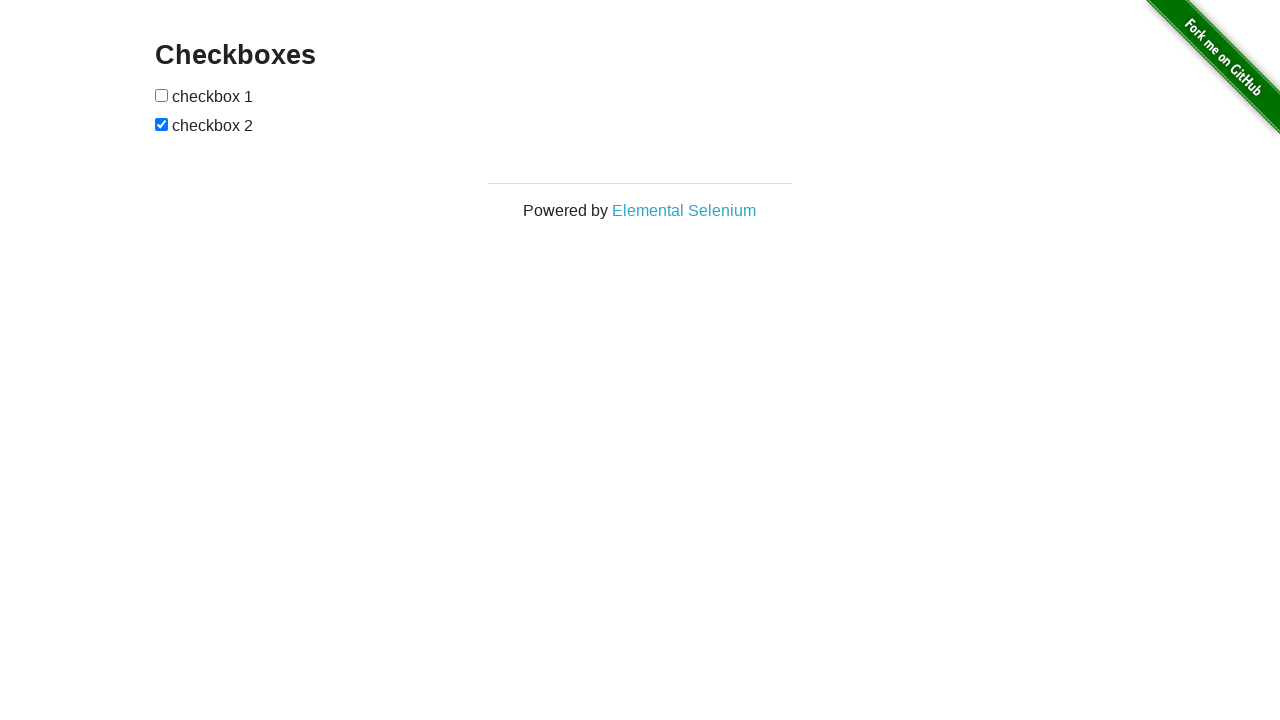

Retrieved second checkbox element
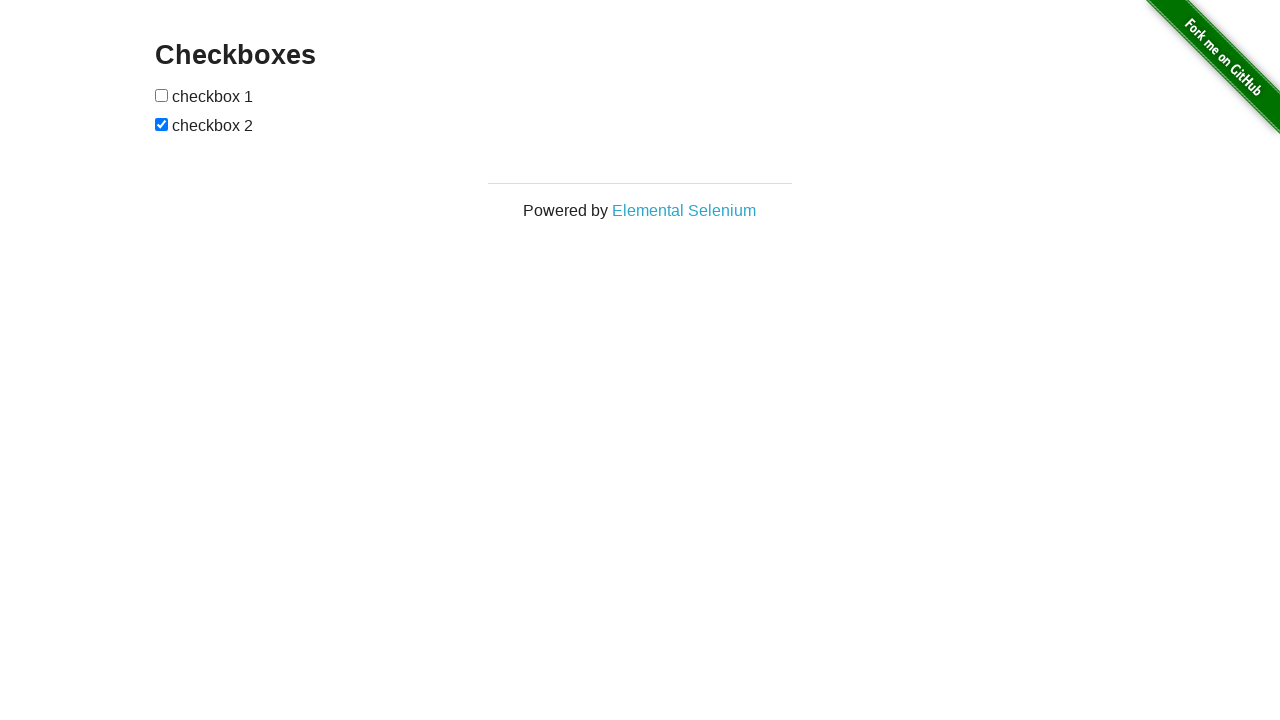

Clicked first checkbox to select it at (162, 95) on input[type='checkbox'] >> nth=0
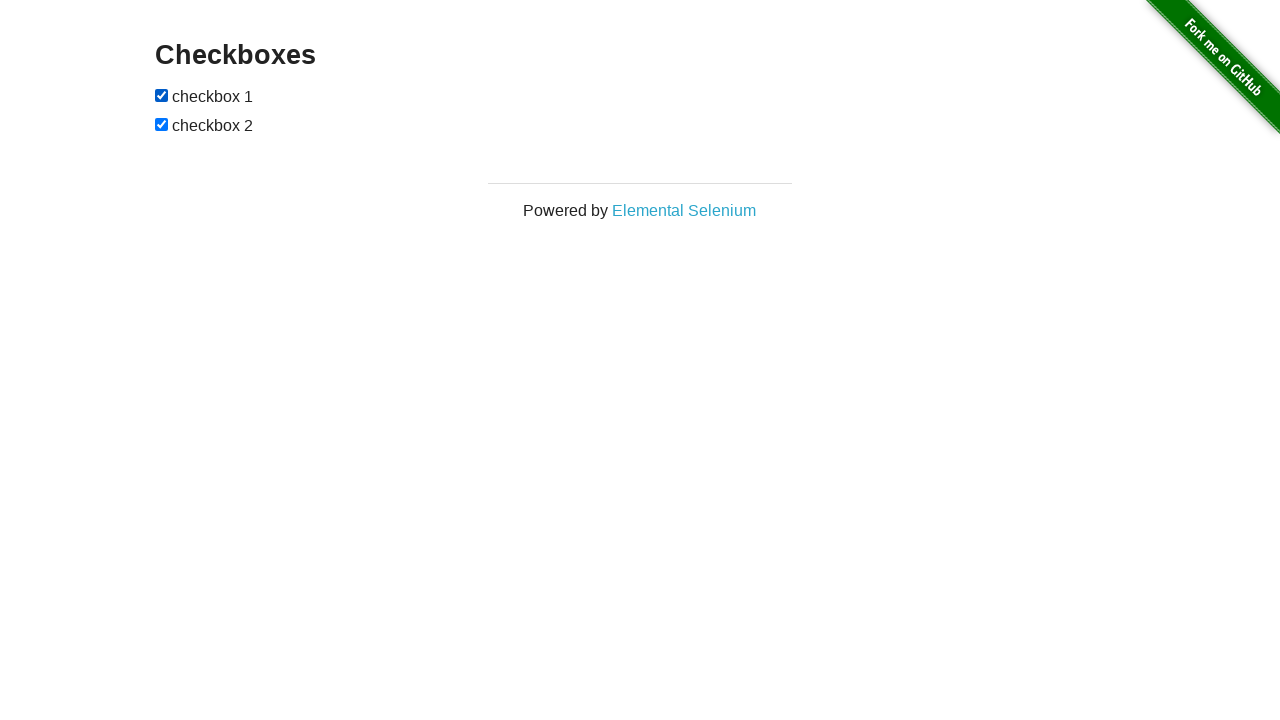

Second checkbox was already checked
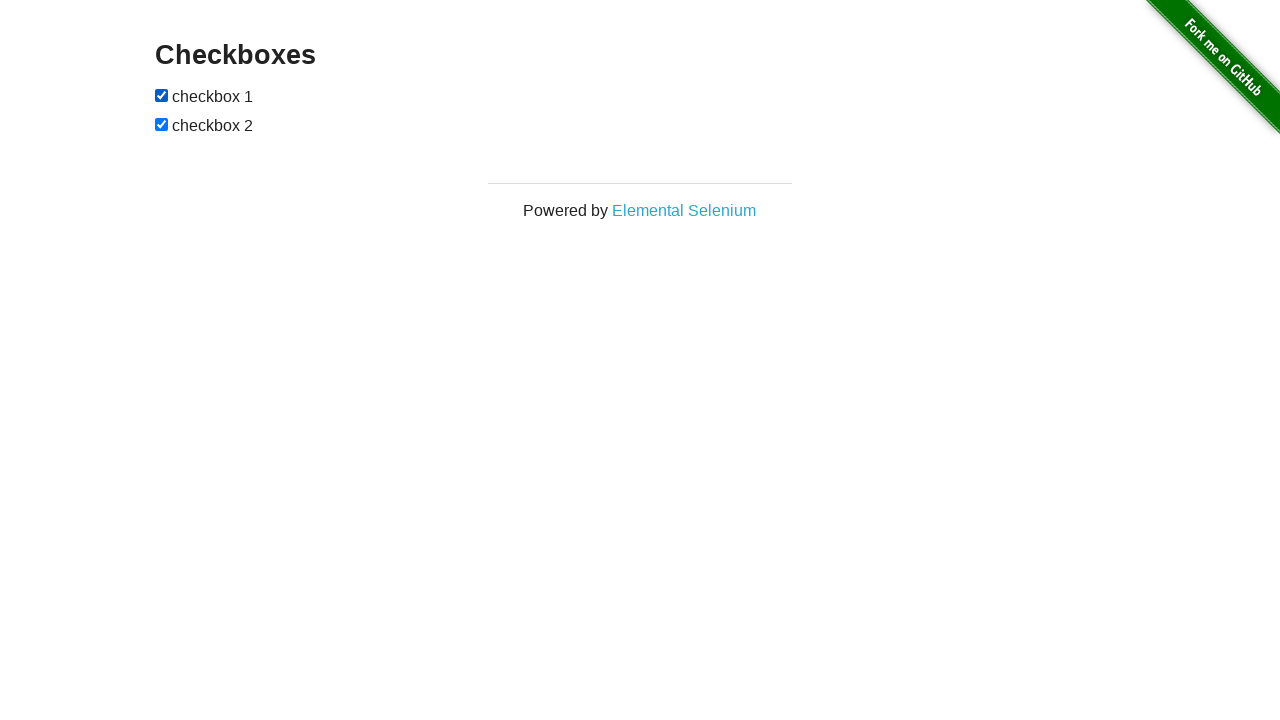

Verified first checkbox is checked
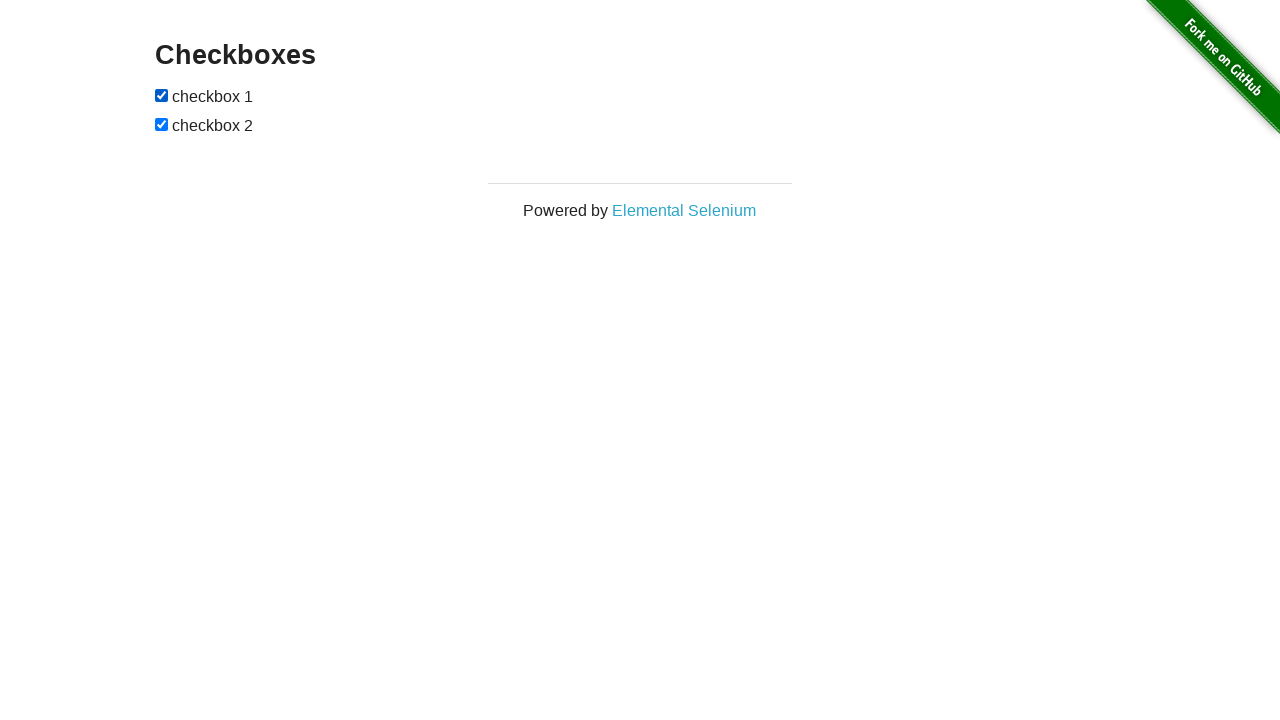

Verified second checkbox is checked
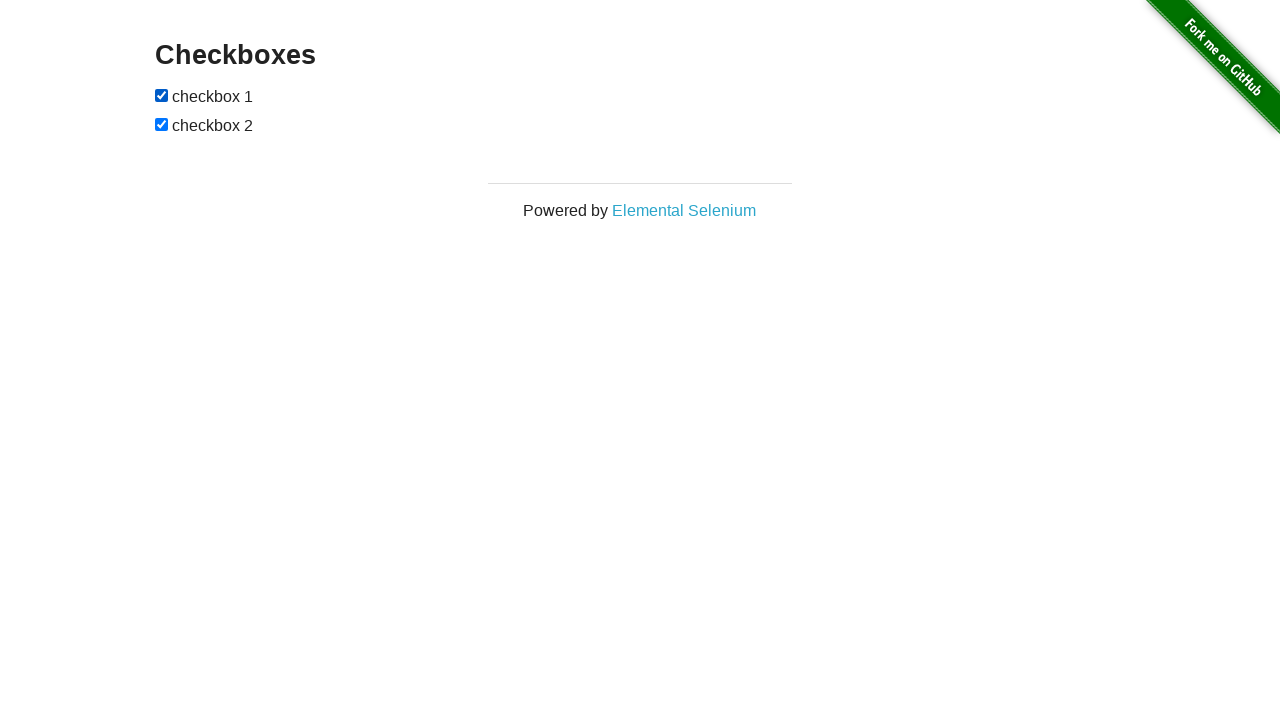

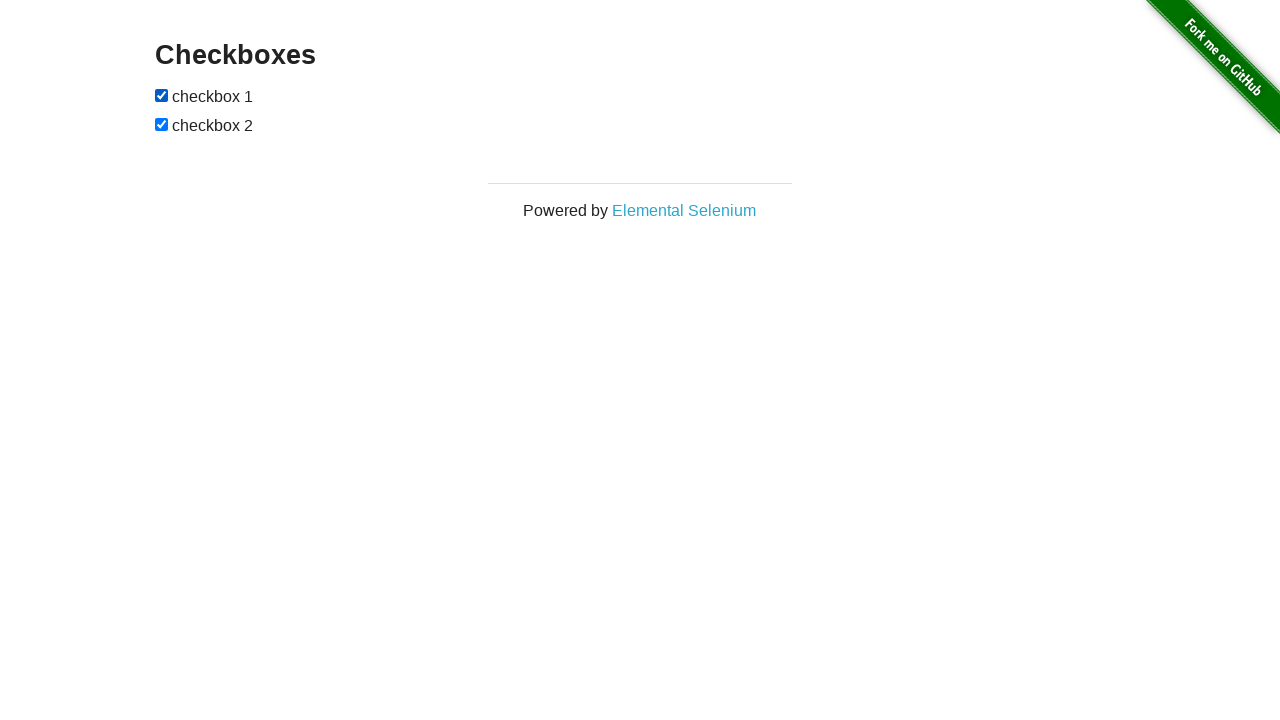